Tests drag and drop functionality by dragging a source element and dropping it onto a destination element on the DemoQA droppable demo page.

Starting URL: https://demoqa.com/droppable

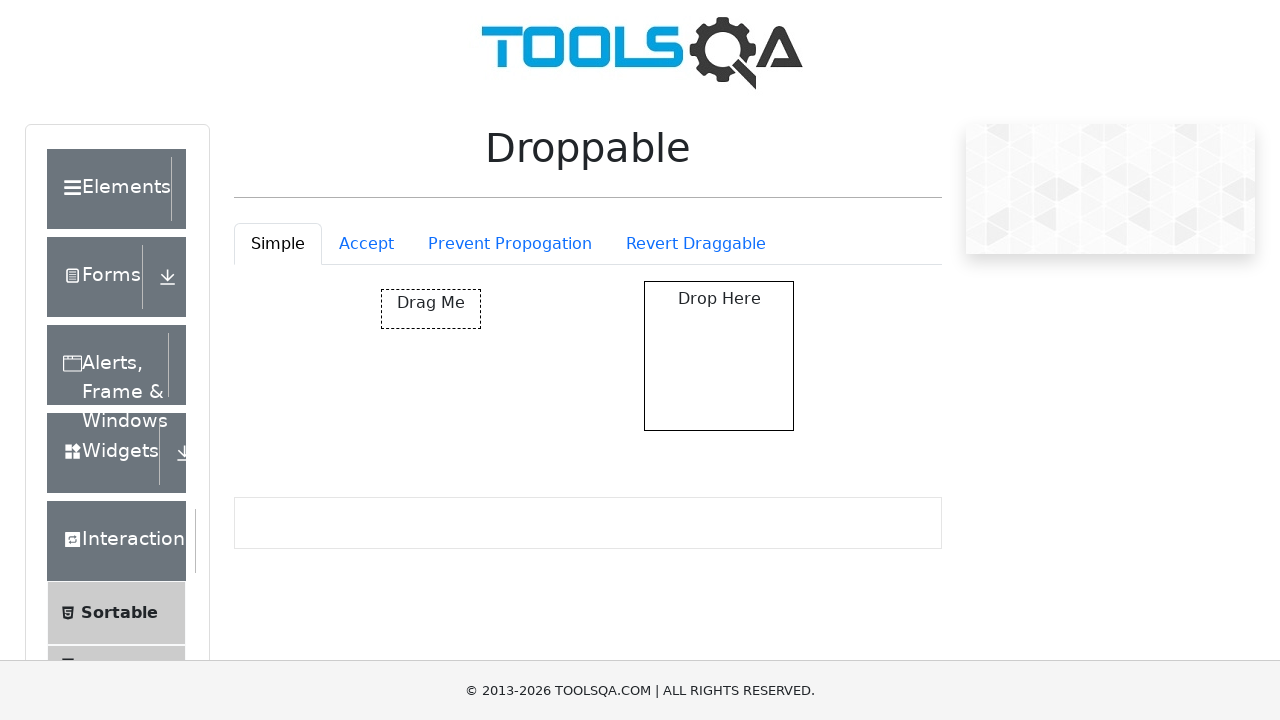

Waited for draggable element to be visible
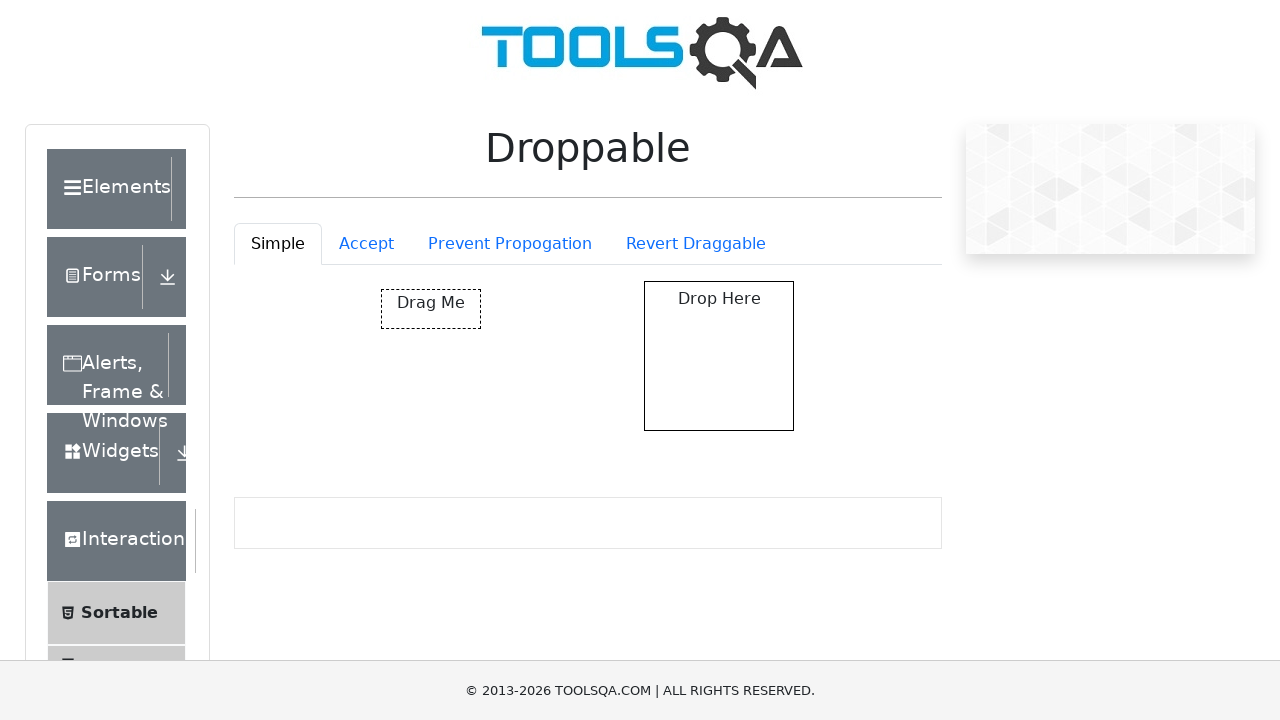

Waited for droppable element to be visible
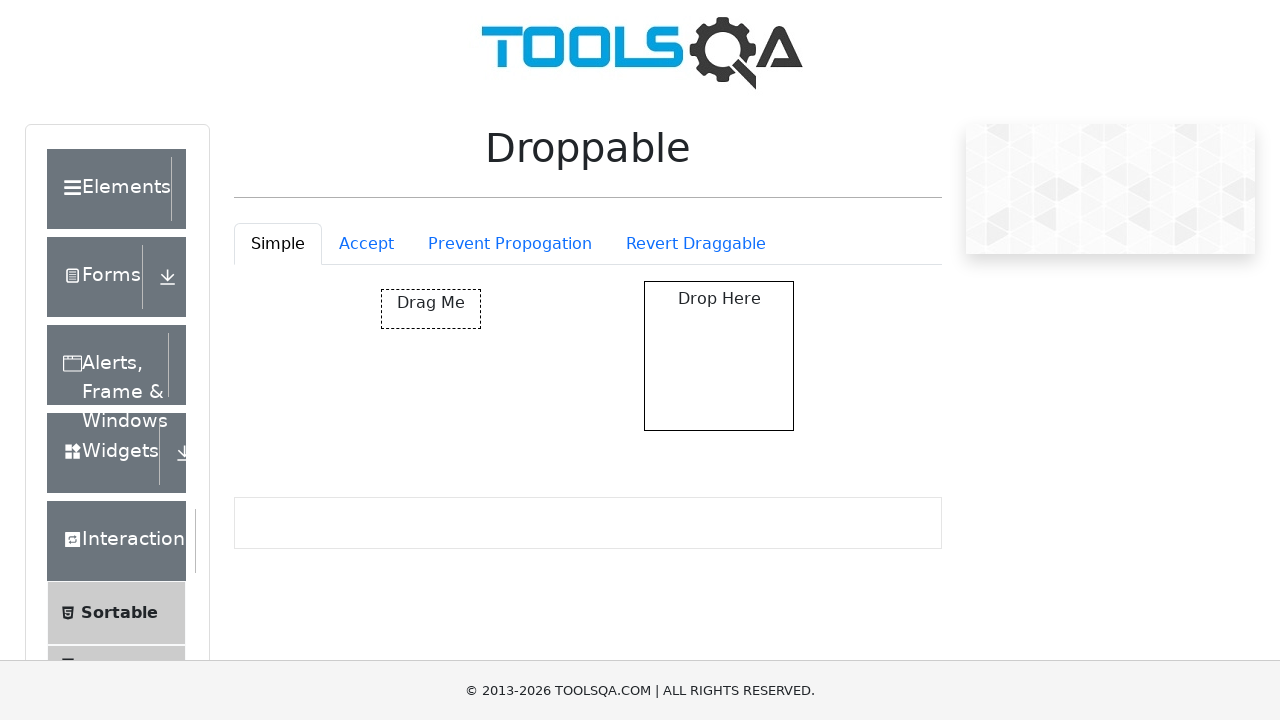

Located draggable source element
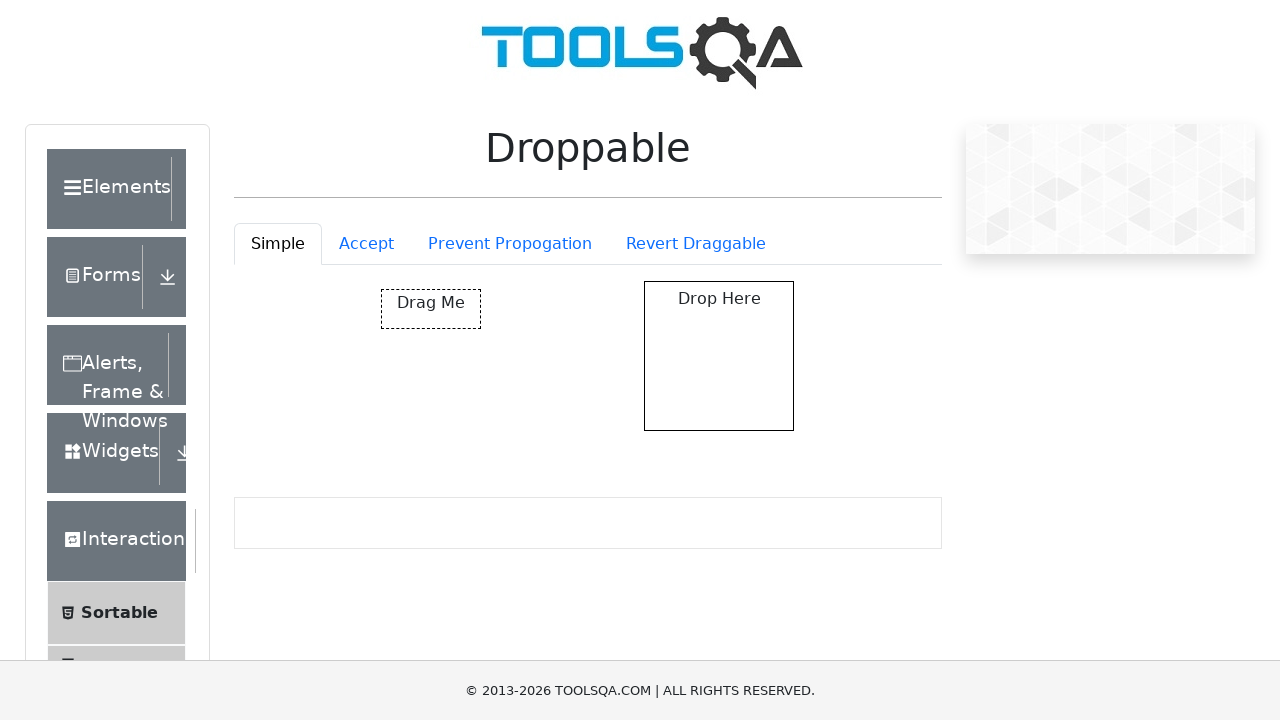

Located droppable destination element
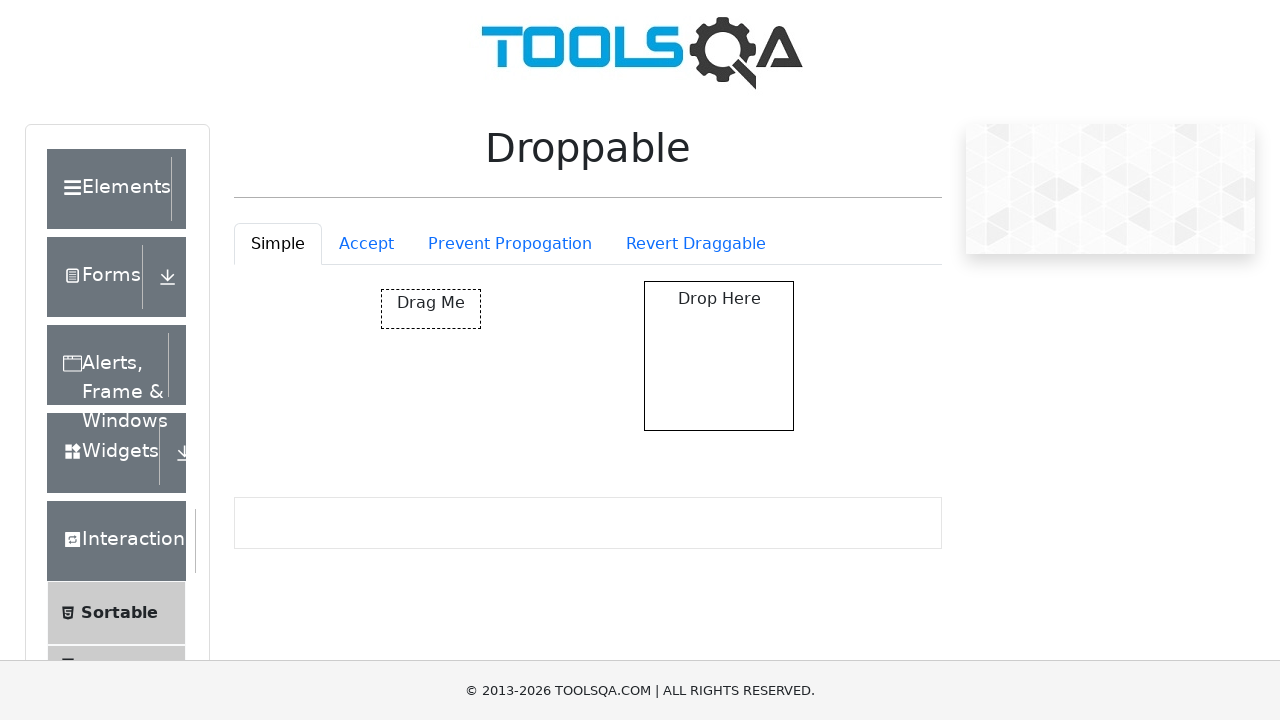

Dragged source element onto destination element at (719, 356)
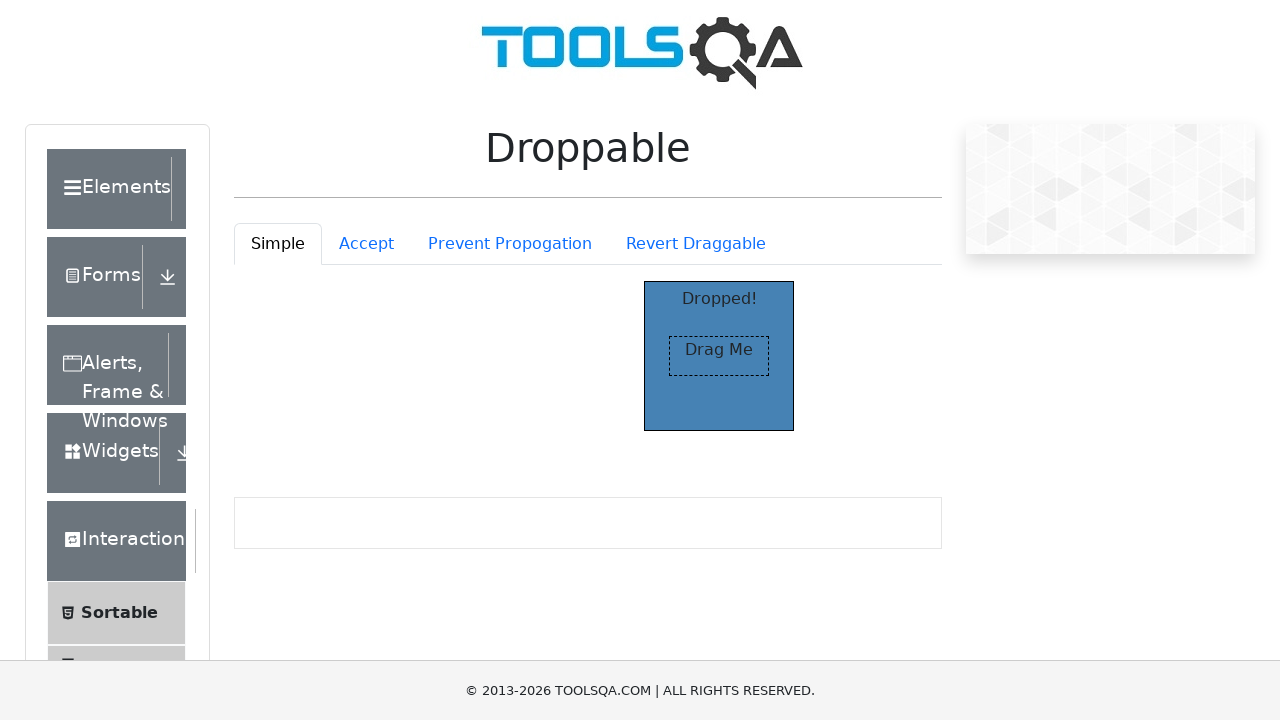

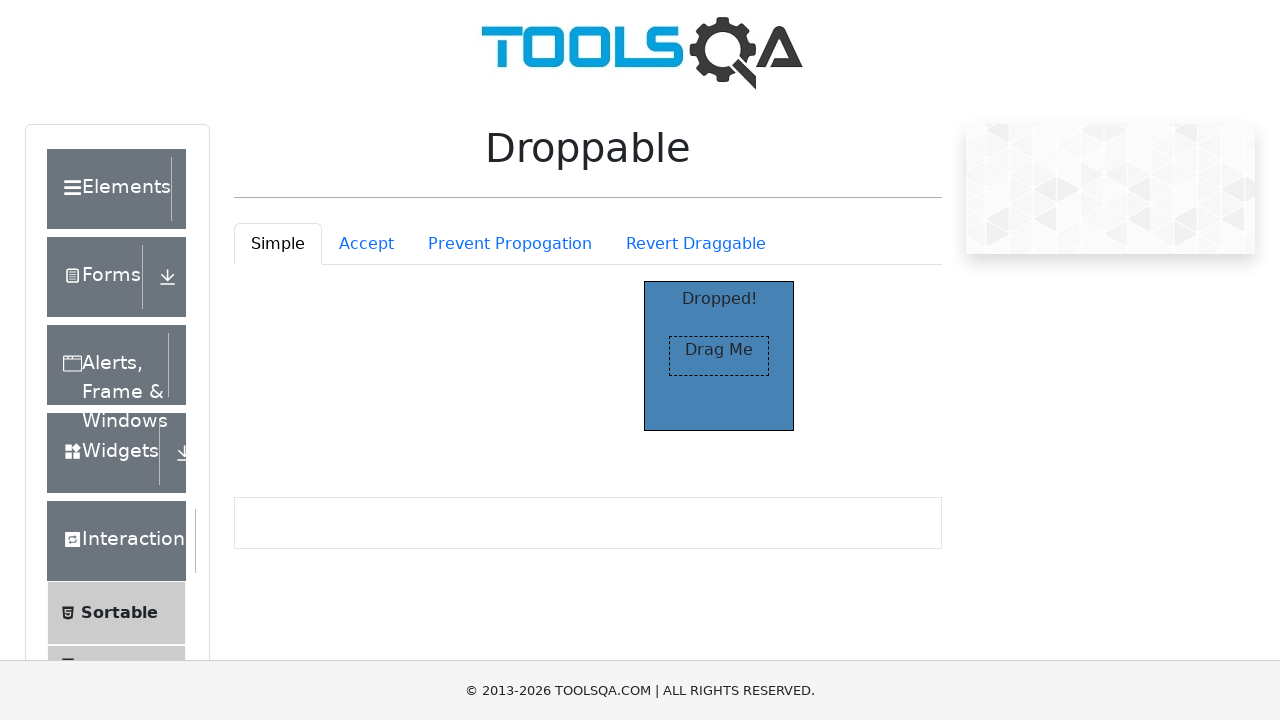